Tests the free trial signup form by filling in first name, last name, email, and company fields on the actiTime trial registration page.

Starting URL: https://www.actitime.com/free-online-trial

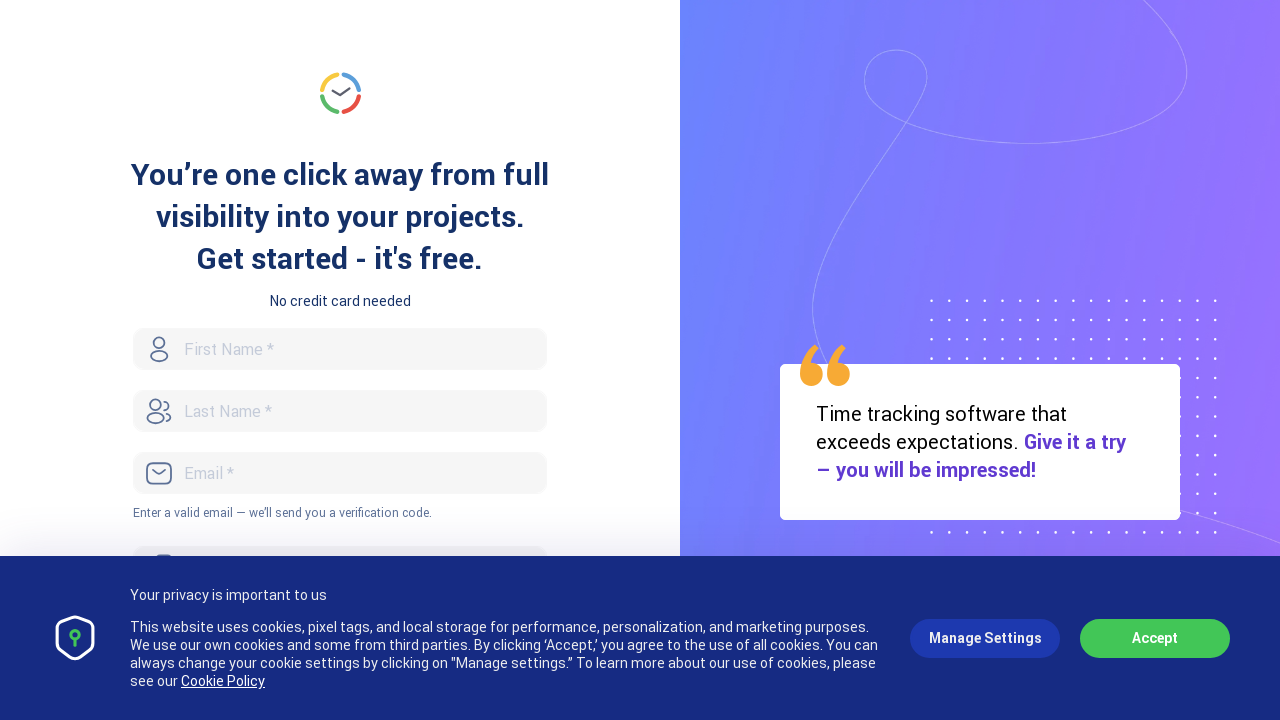

Navigated to actiTime free trial registration page
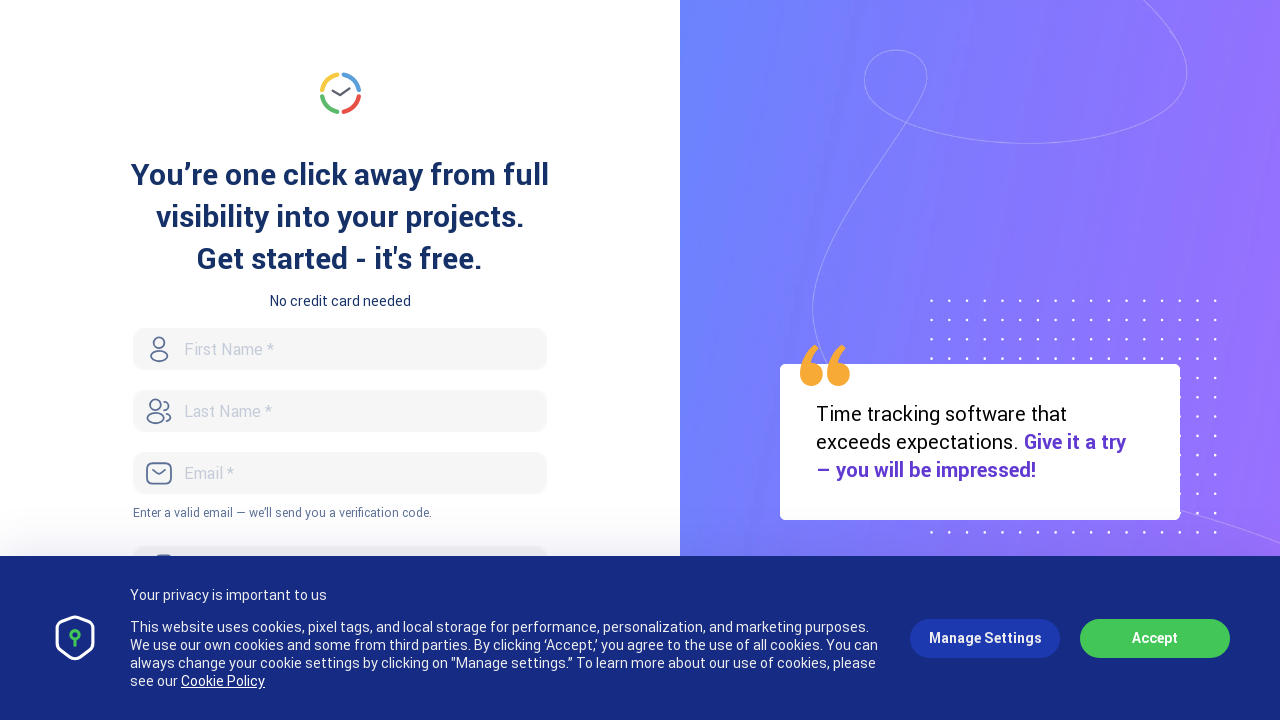

Filled first name field with 'Dahibara' on #FirstName
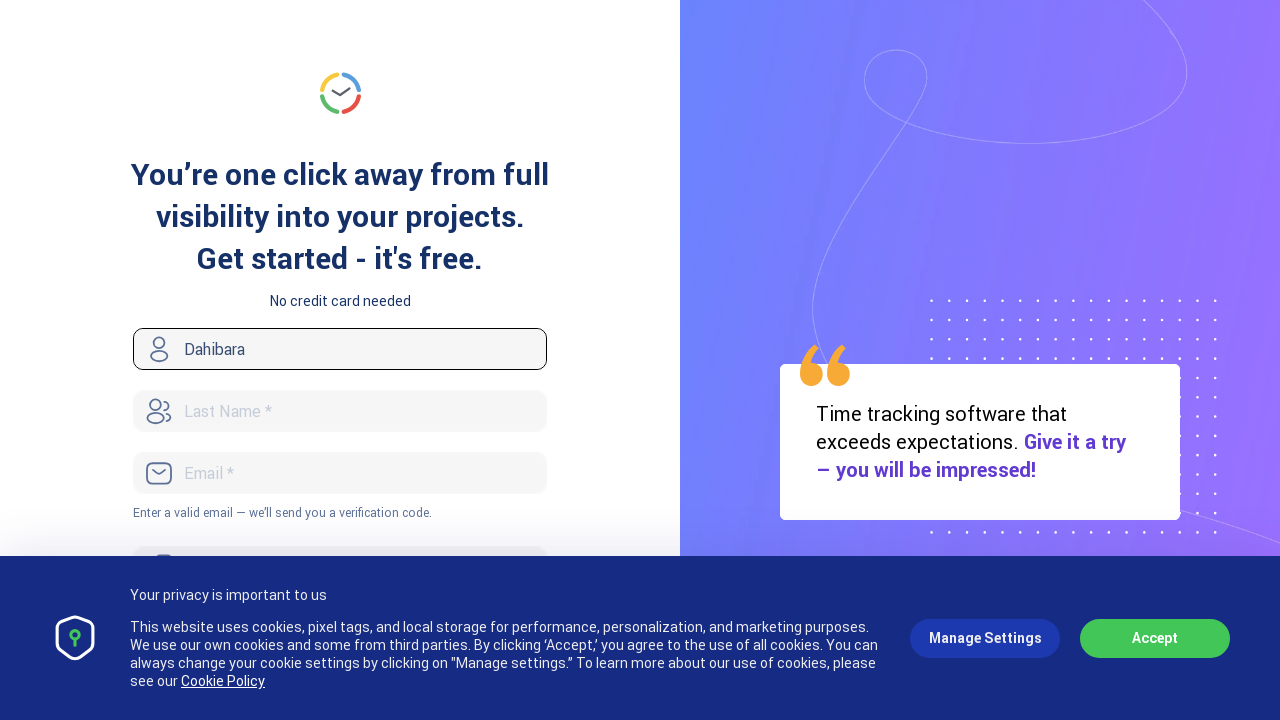

Filled last name field with 'Babu' on #LastName
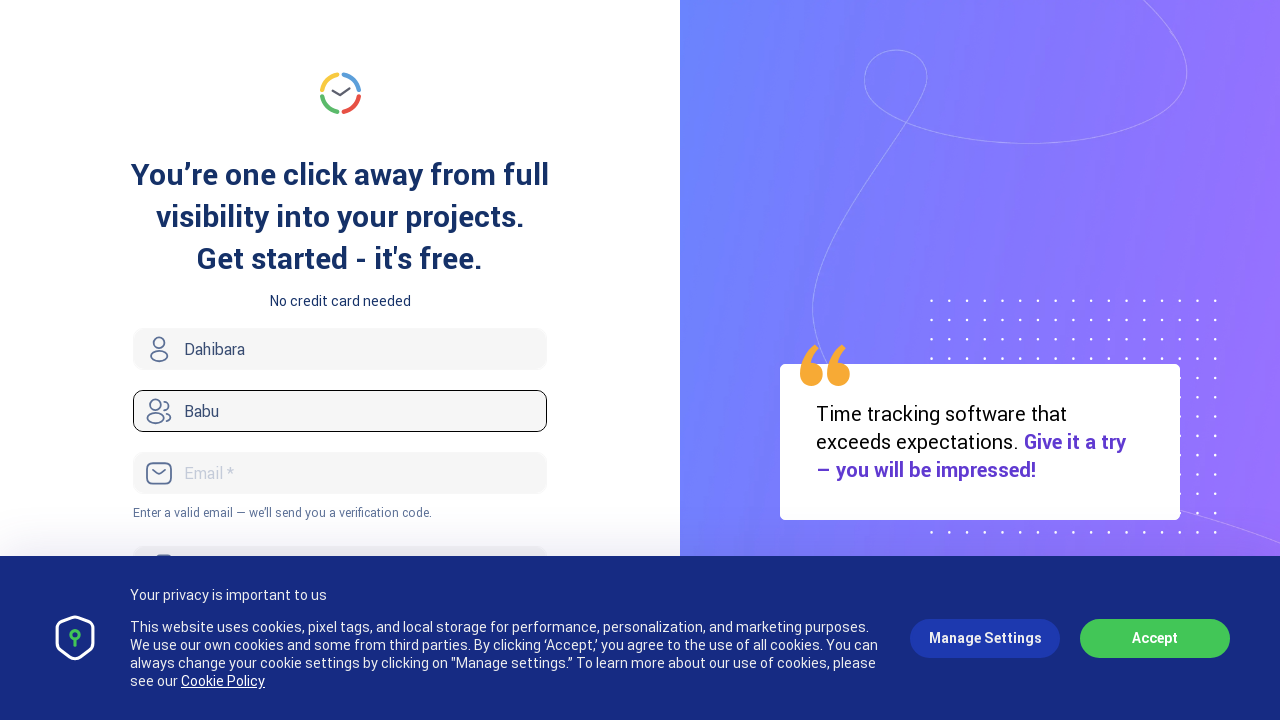

Filled email field with 'Dahibara@gmail.com' on #Email
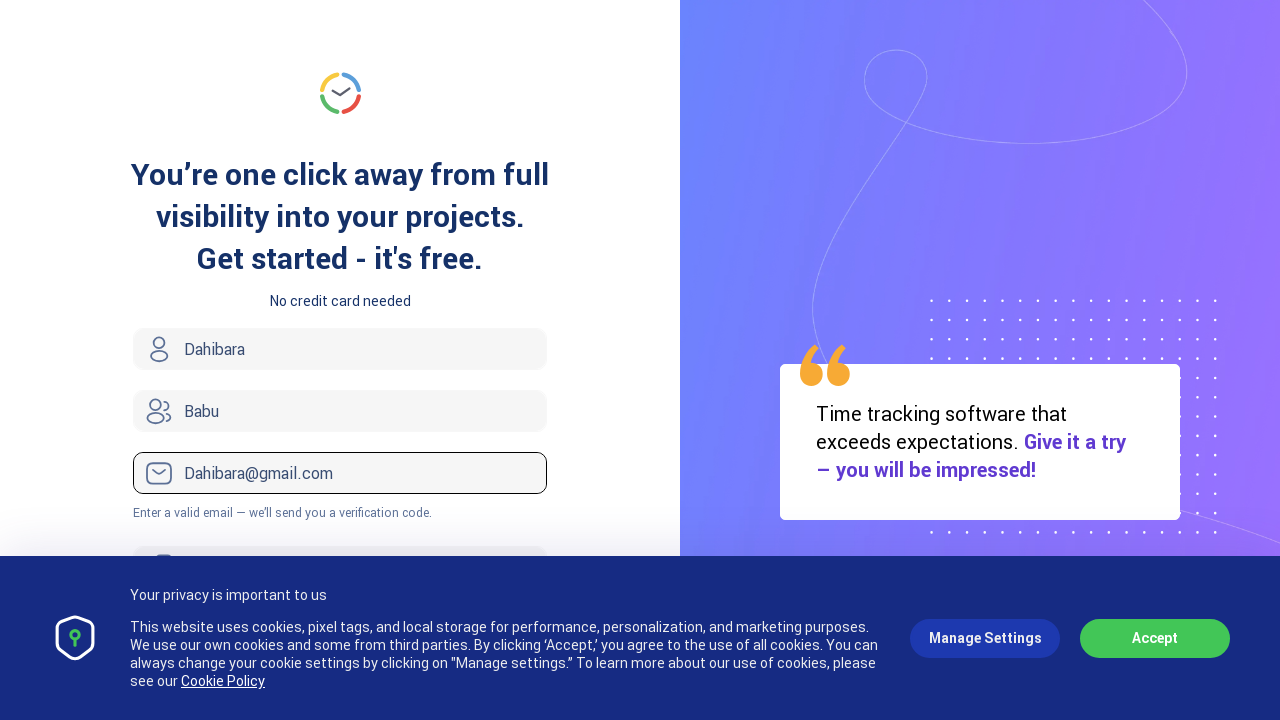

Filled company field with 'Jannat.Ltd' on #Company
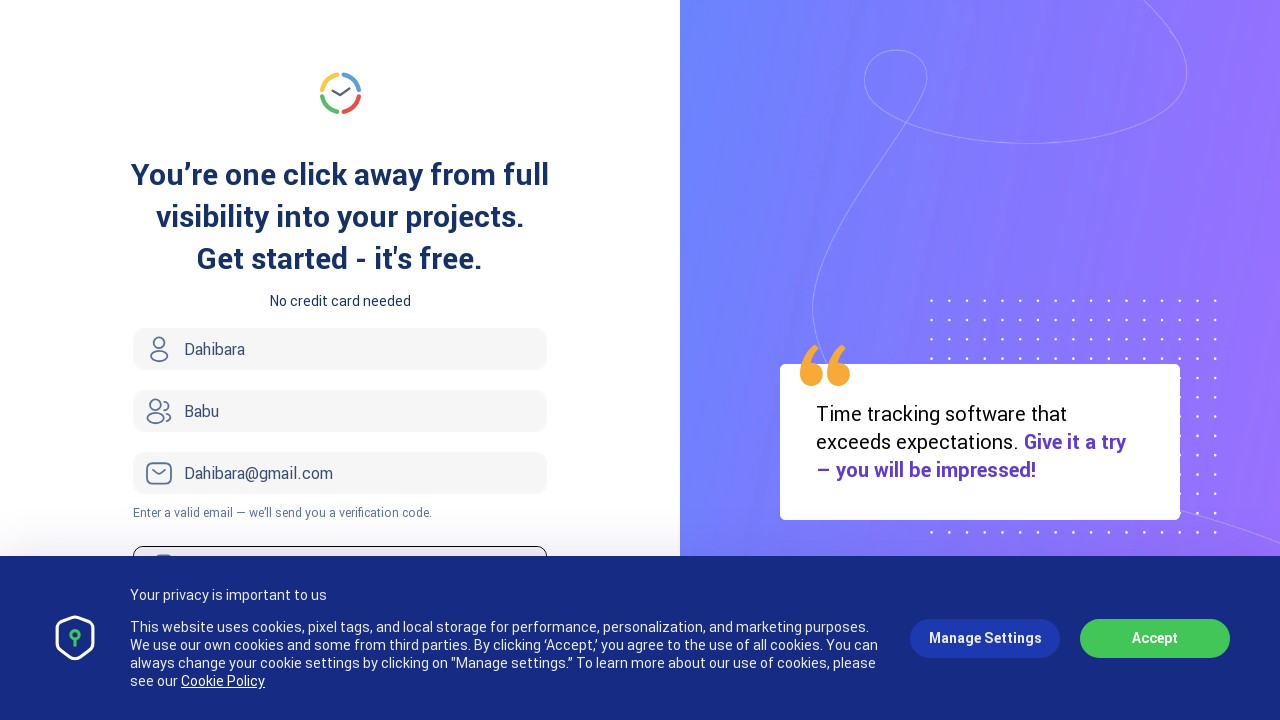

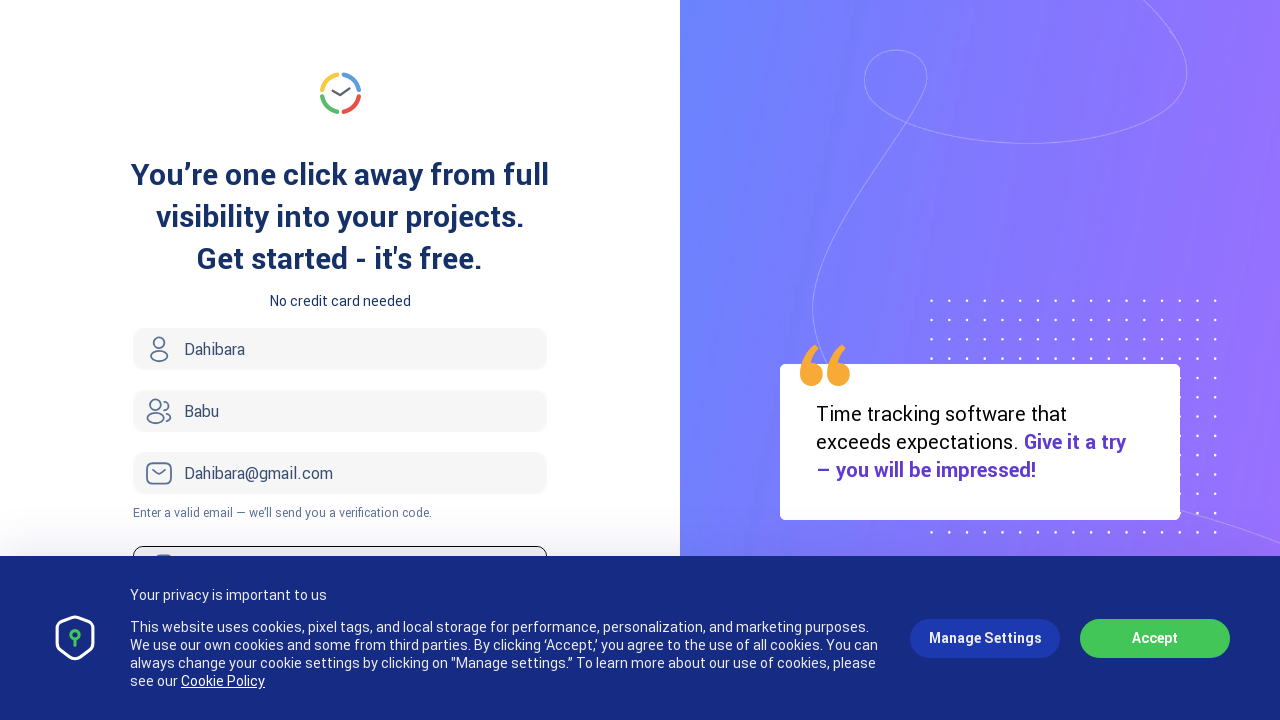